Tests a simple form by filling in first name, last name, city, and country fields using different element locator strategies, then submitting the form.

Starting URL: http://suninjuly.github.io/simple_form_find_task.html

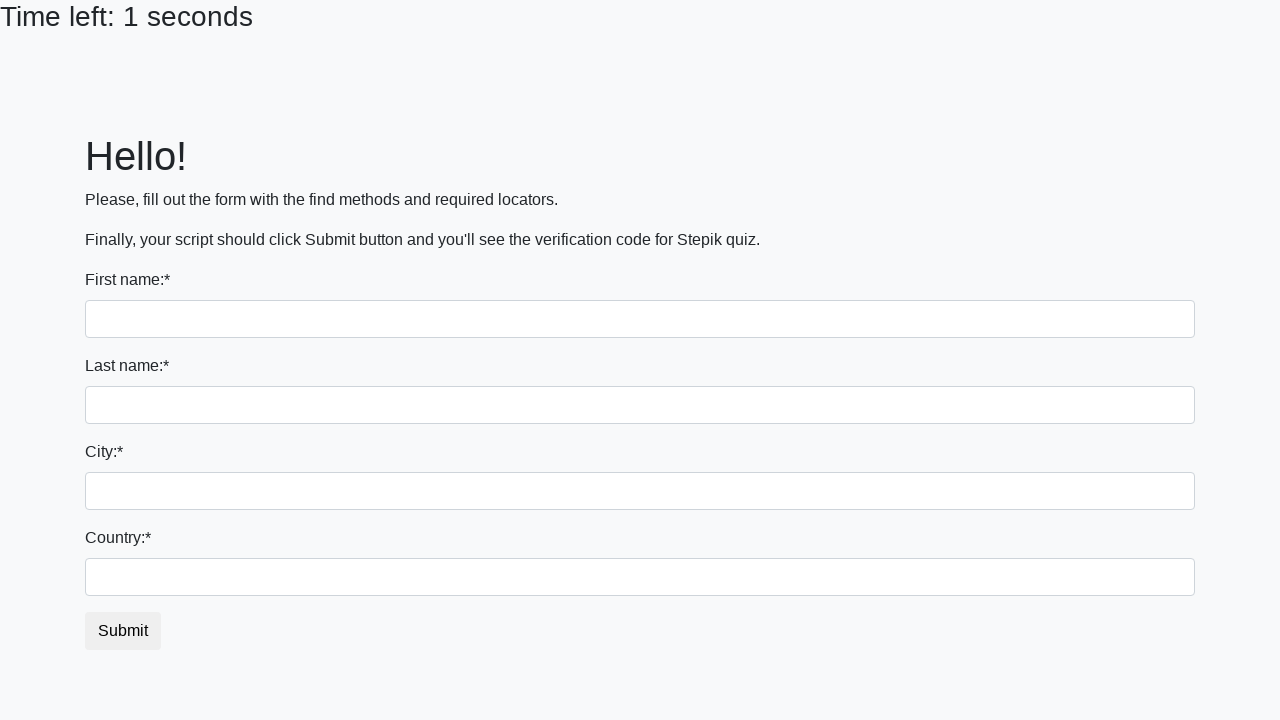

Filled first name field with 'Ivan' using tag name selector on input
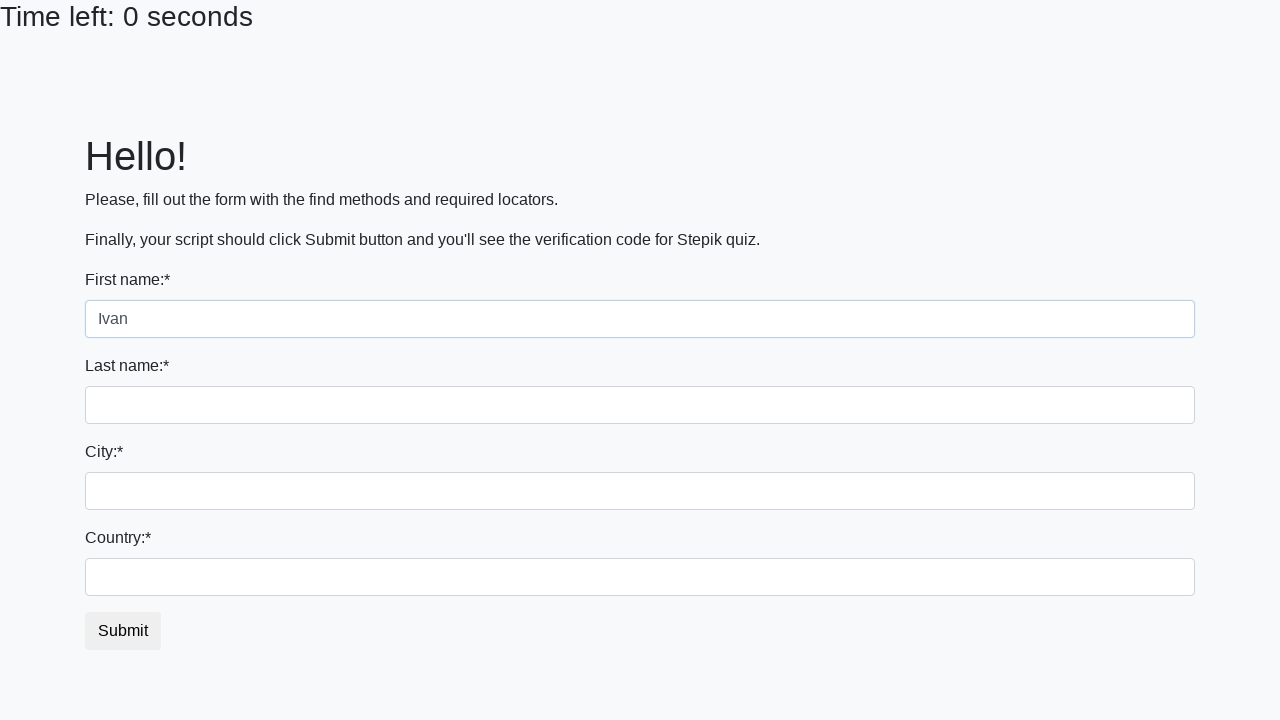

Filled last name field with 'Petrov' using name attribute selector on input[name='last_name']
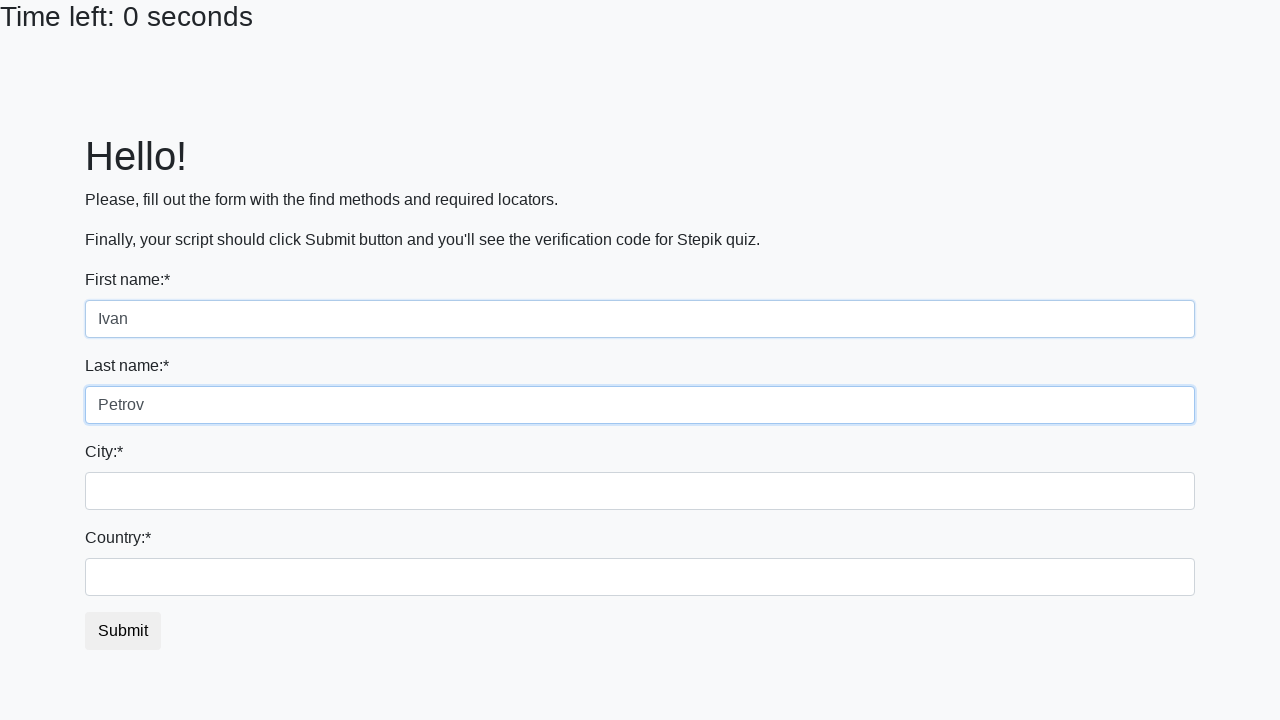

Filled city field with 'Smolensk' using class selector on .city
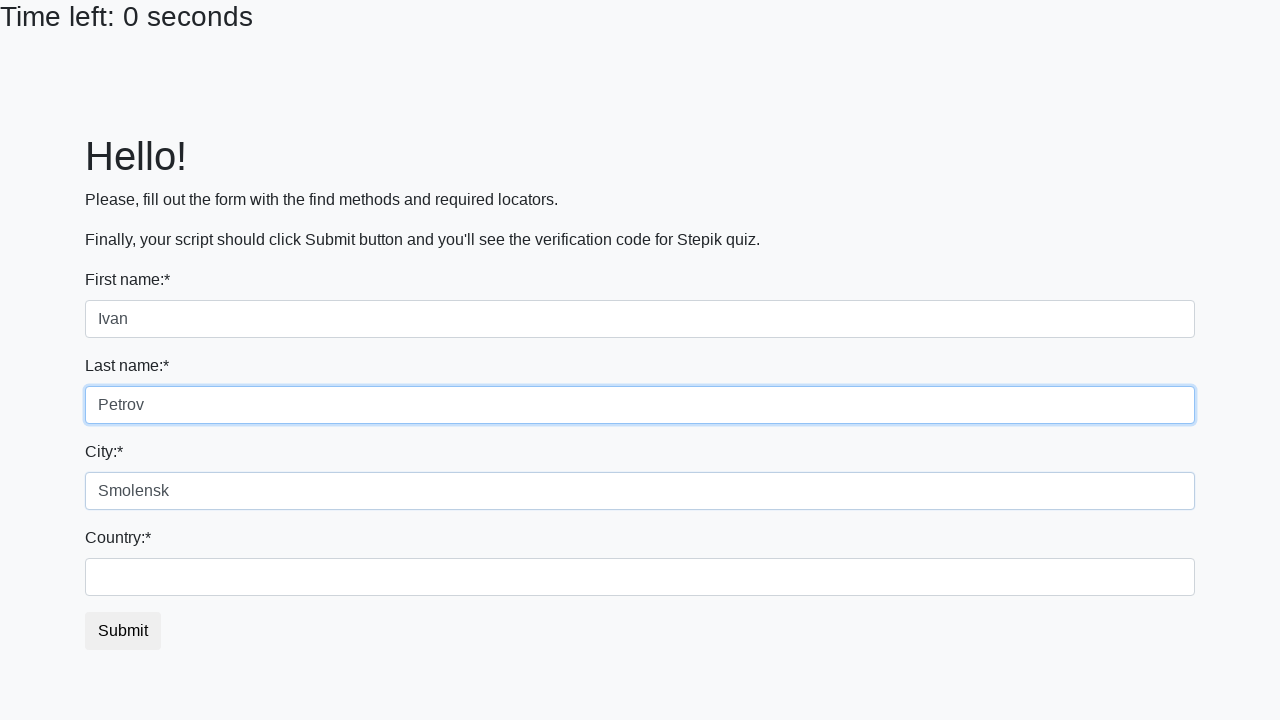

Filled country field with 'Russia' using ID selector on #country
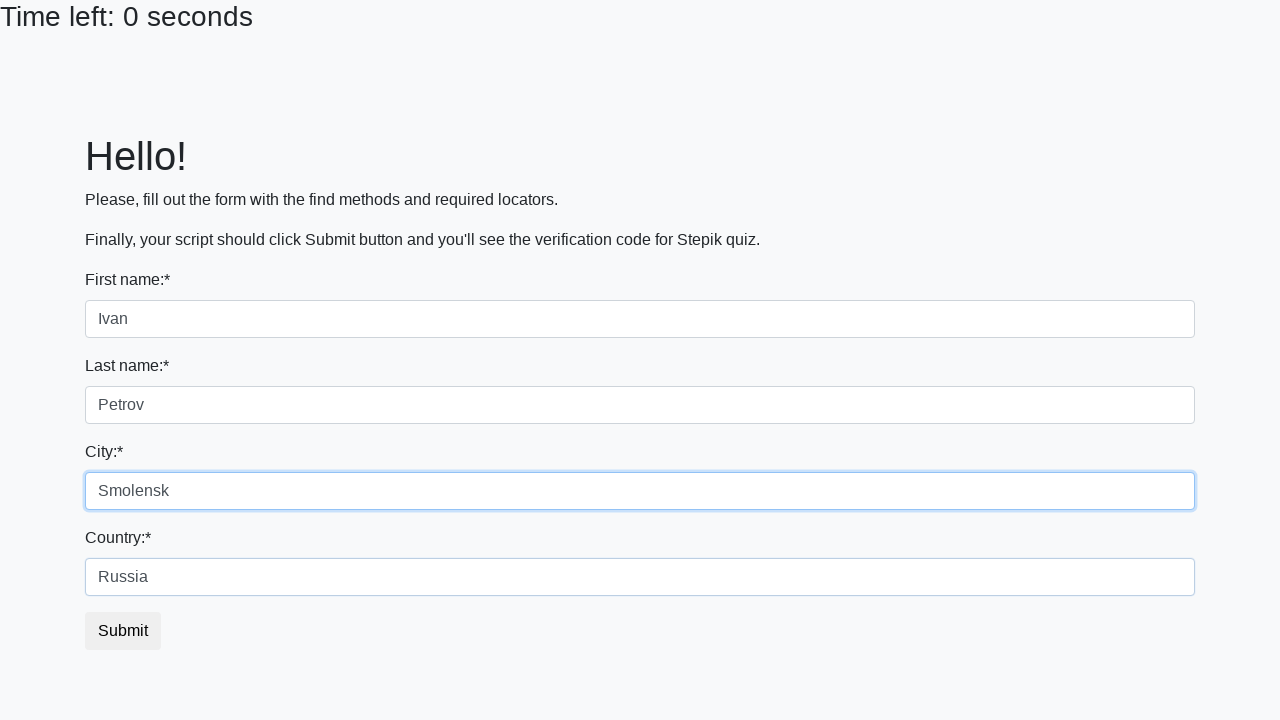

Clicked submit button to submit the form at (123, 631) on button.btn
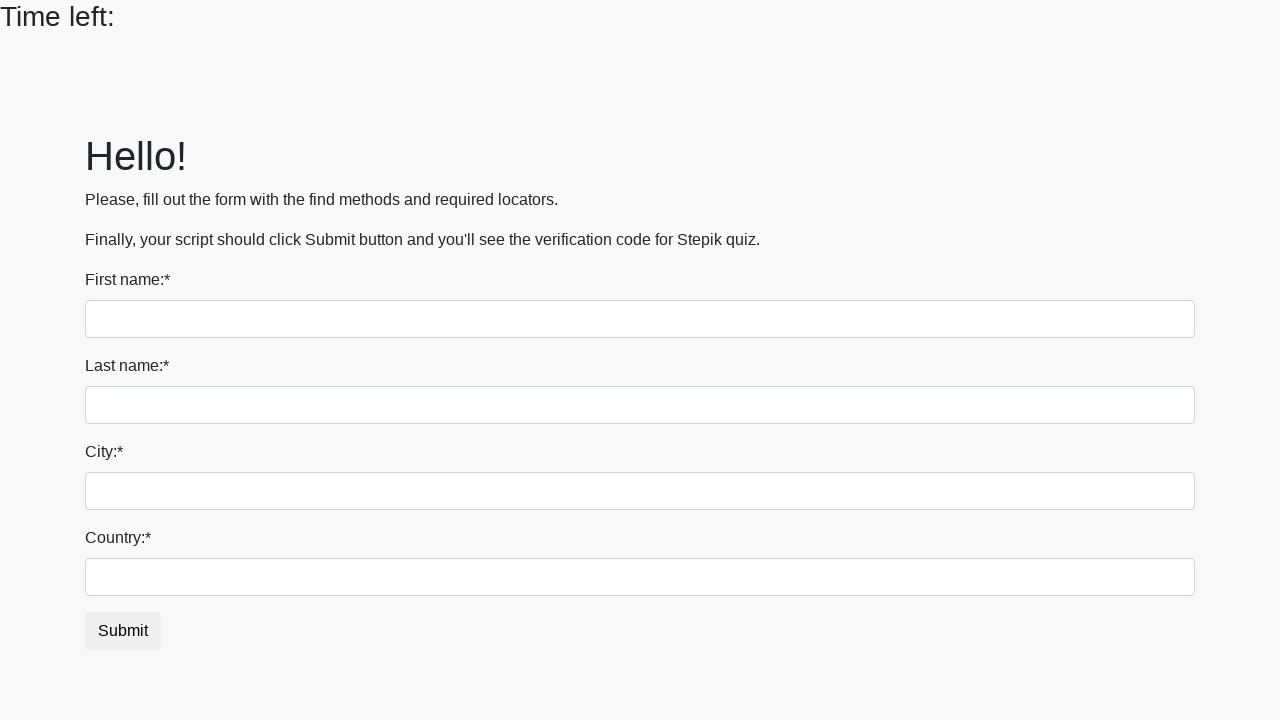

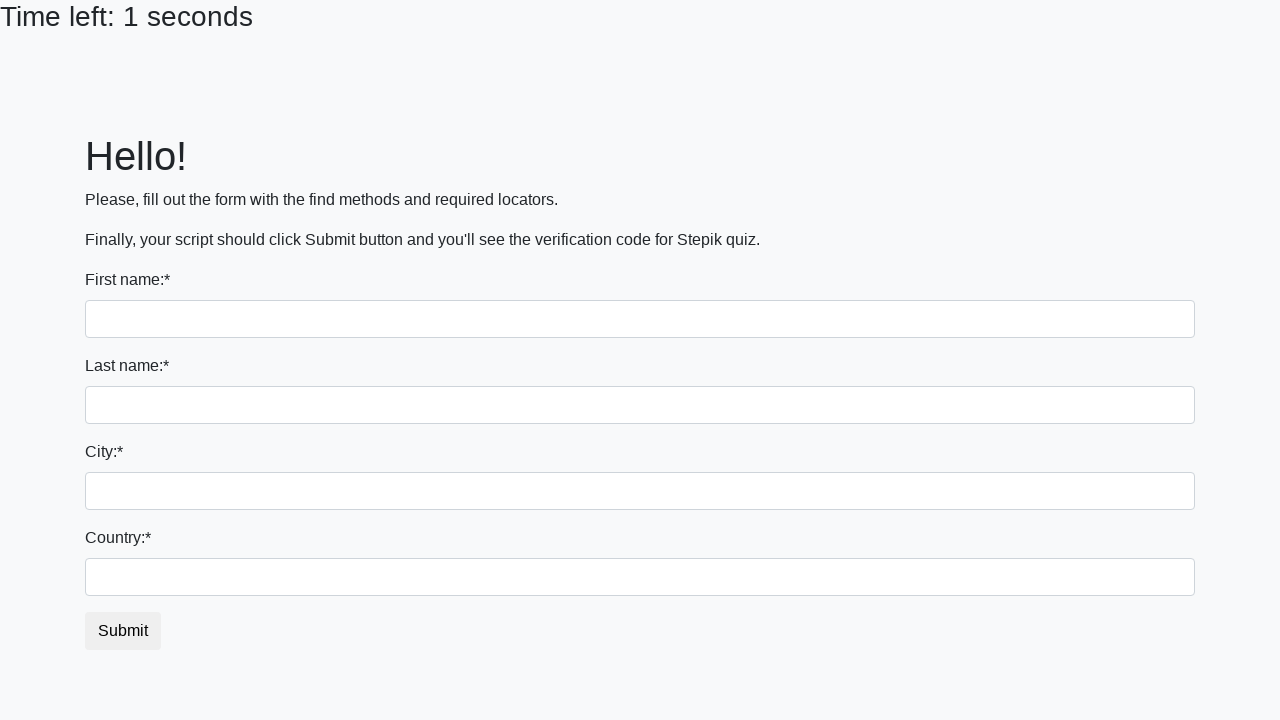